Tests radio button interaction on an automation practice page by clicking a radio button option and verifying its selection state

Starting URL: https://rahulshettyacademy.com/AutomationPractice/

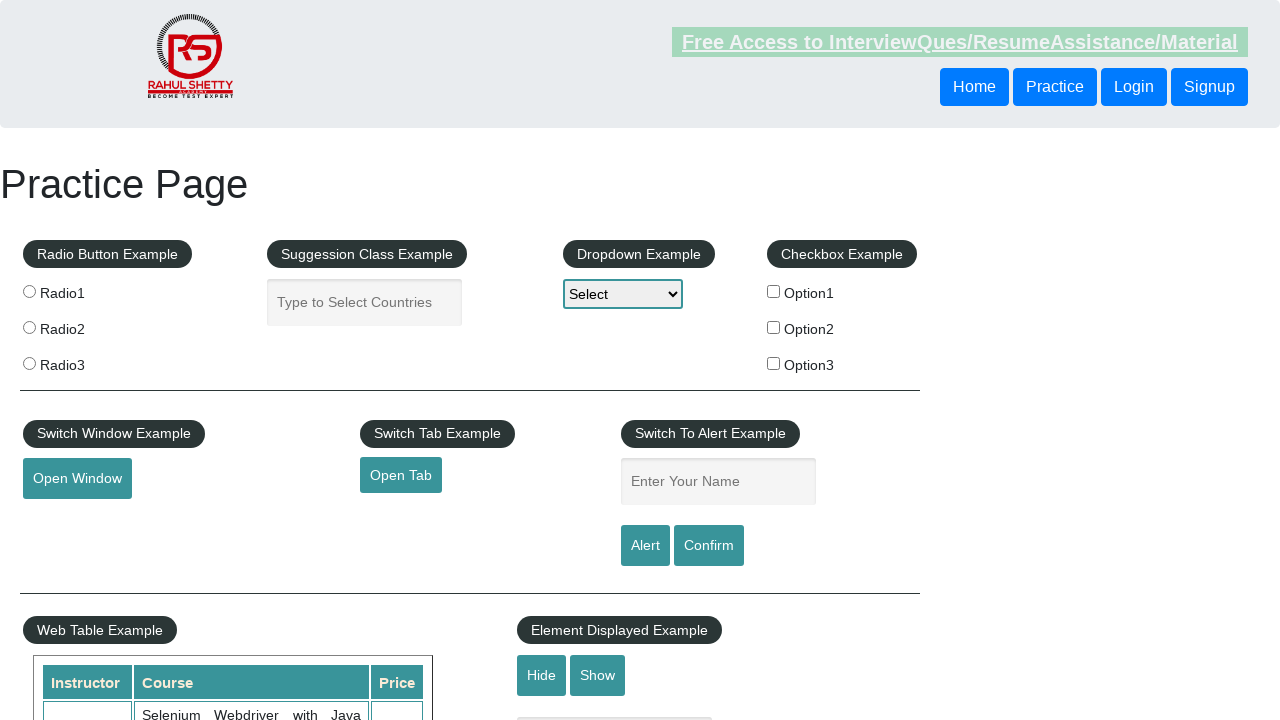

Clicked radio button option1 at (774, 291) on input[value='option1']
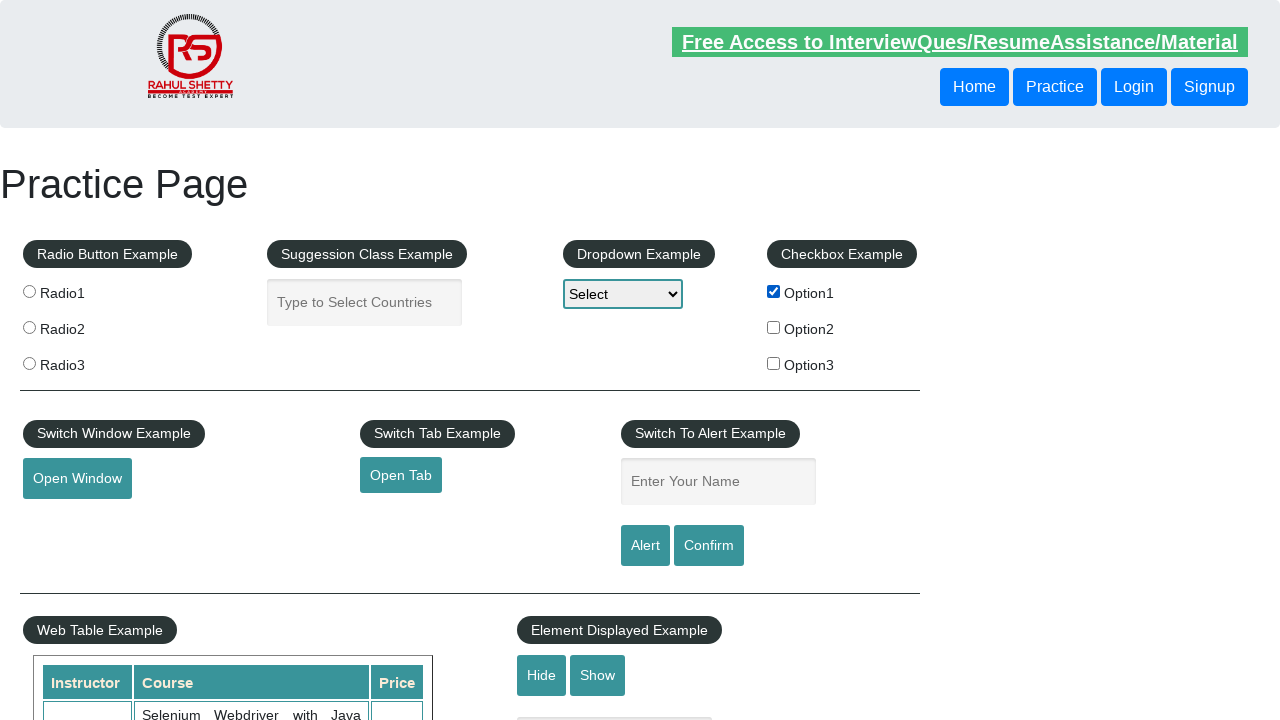

Verified radio button option1 is selected
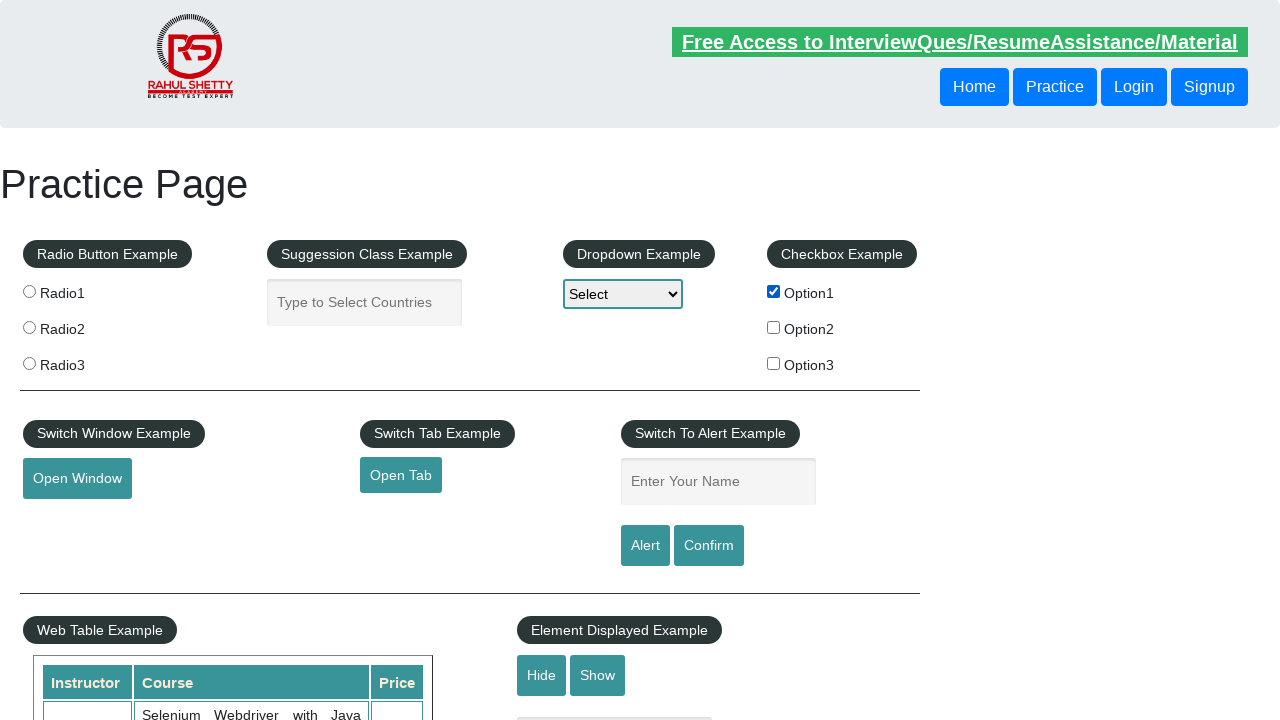

Clicked radio button option1 again at (774, 291) on input[value='option1']
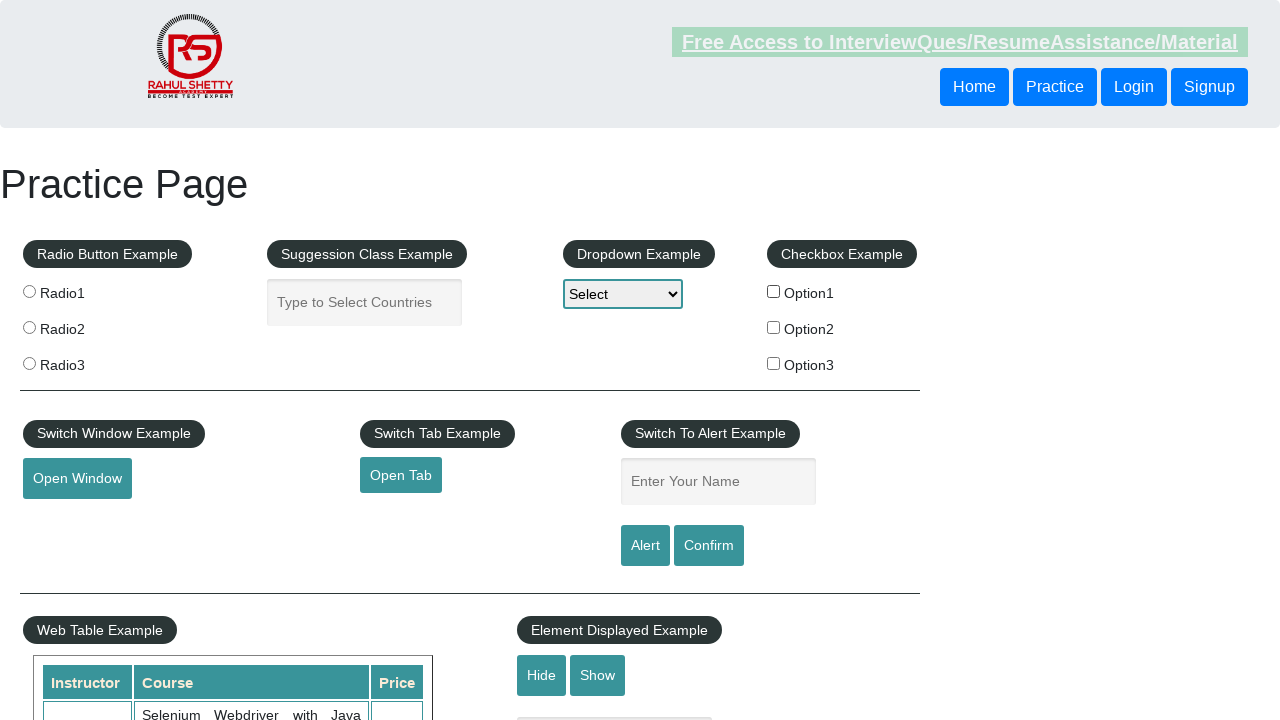

Verified radio button option1 is enabled
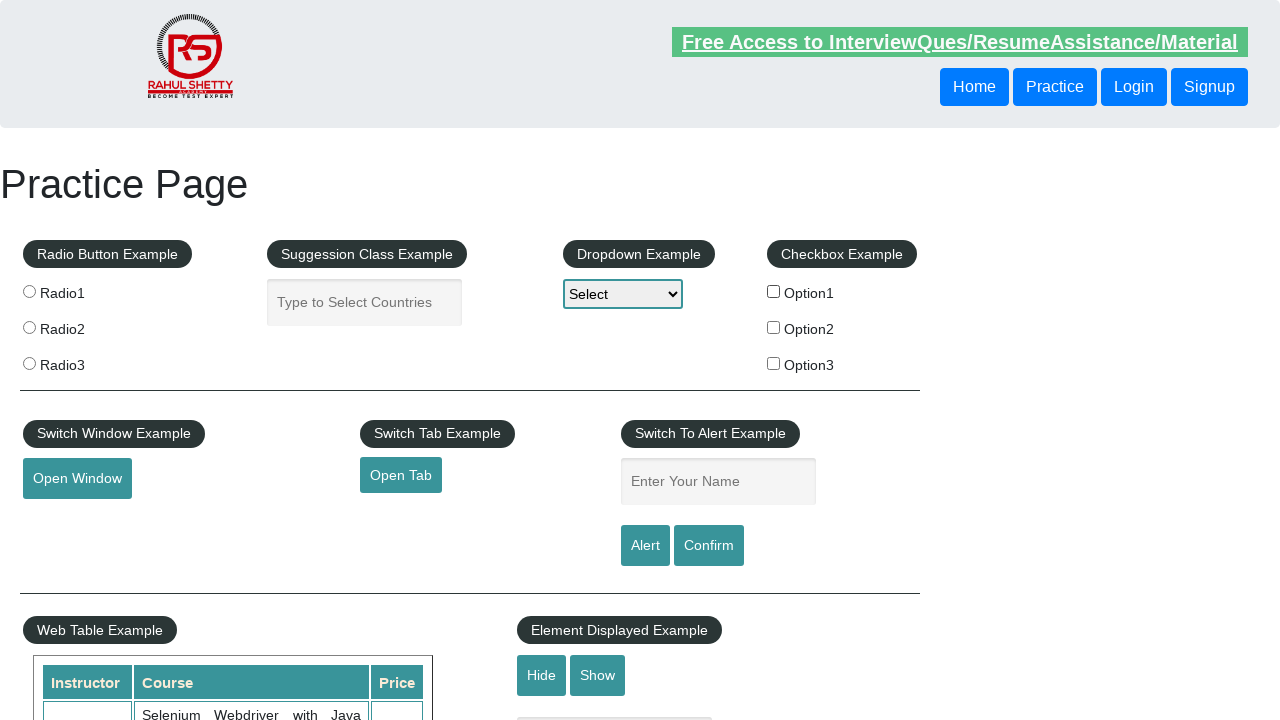

Waited for checkboxes to be present on the page
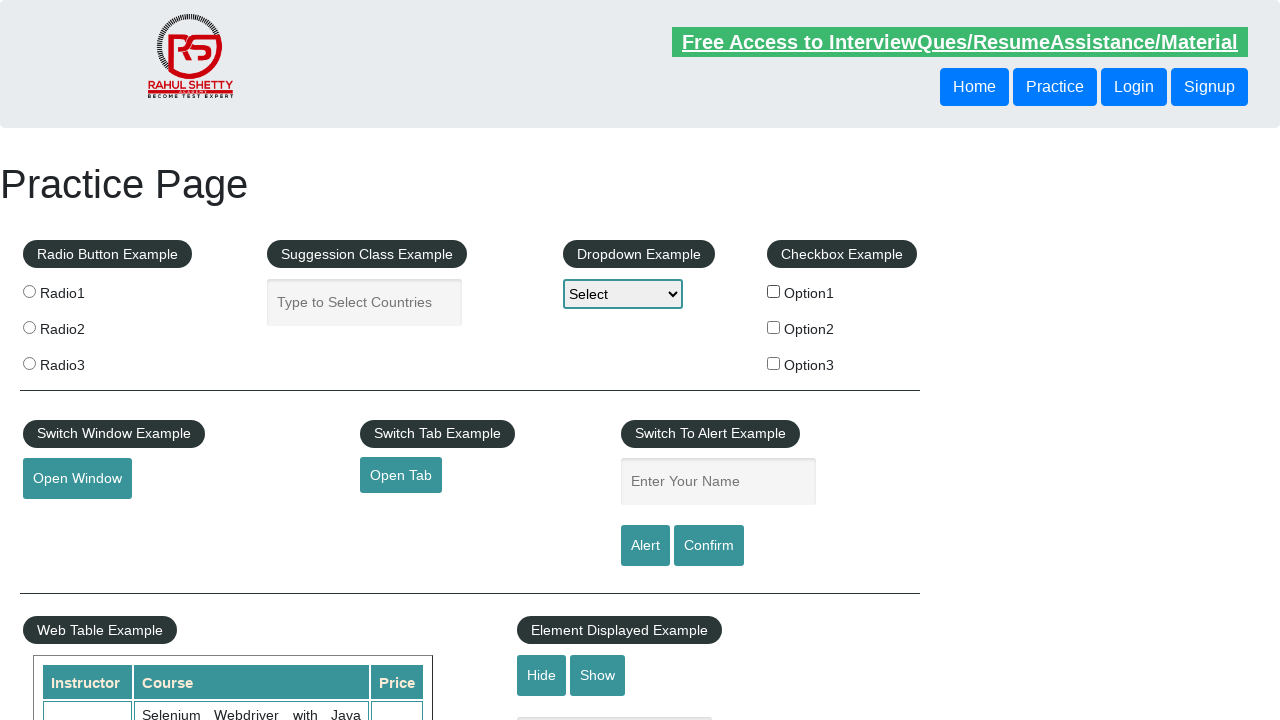

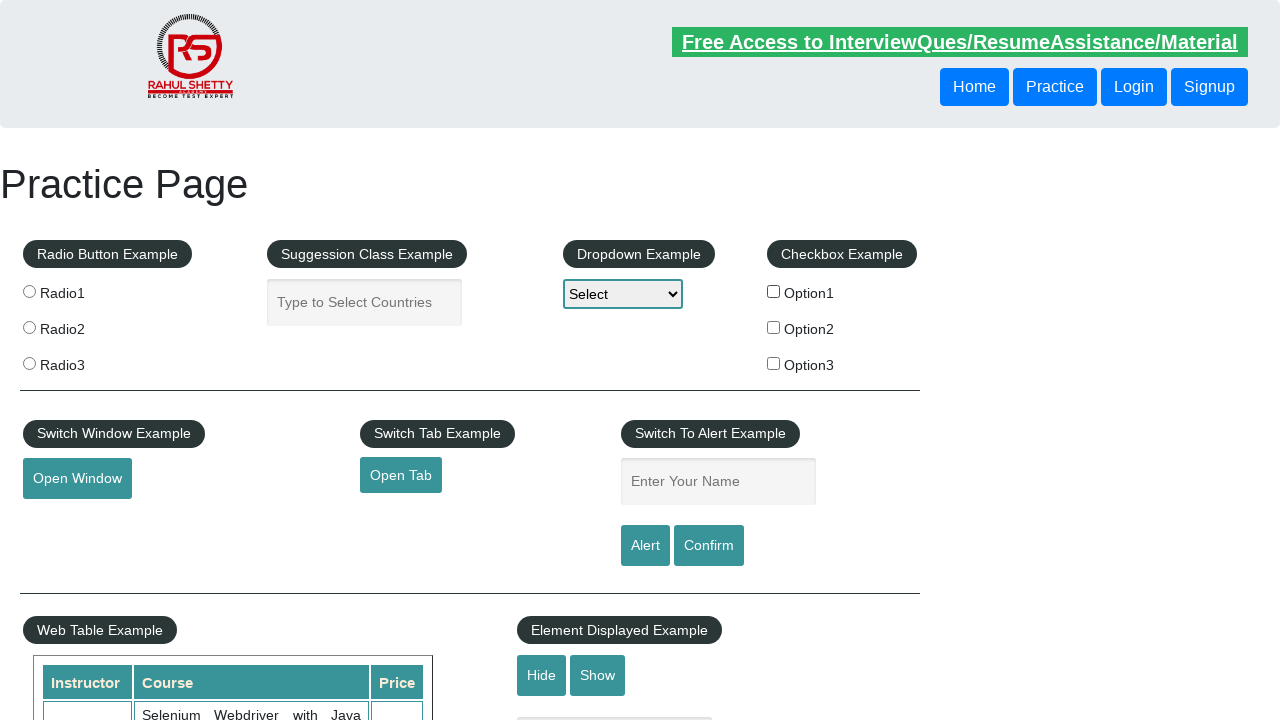